Tests dropdown list functionality including single-select dropdown operations (selecting by text, value, and index) and multi-select dropdown operations (selecting and deselecting multiple items).

Starting URL: https://automationfc.github.io/basic-form/index.html

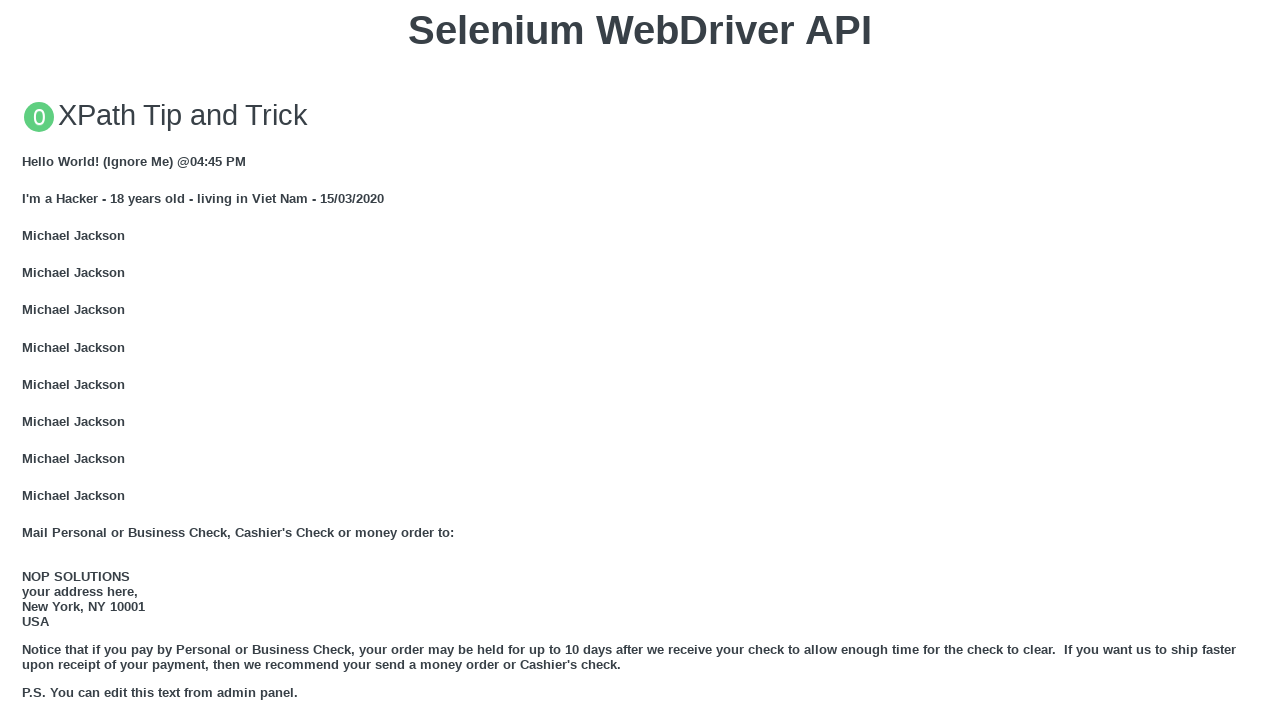

Waited for single-select dropdown #job1 to load
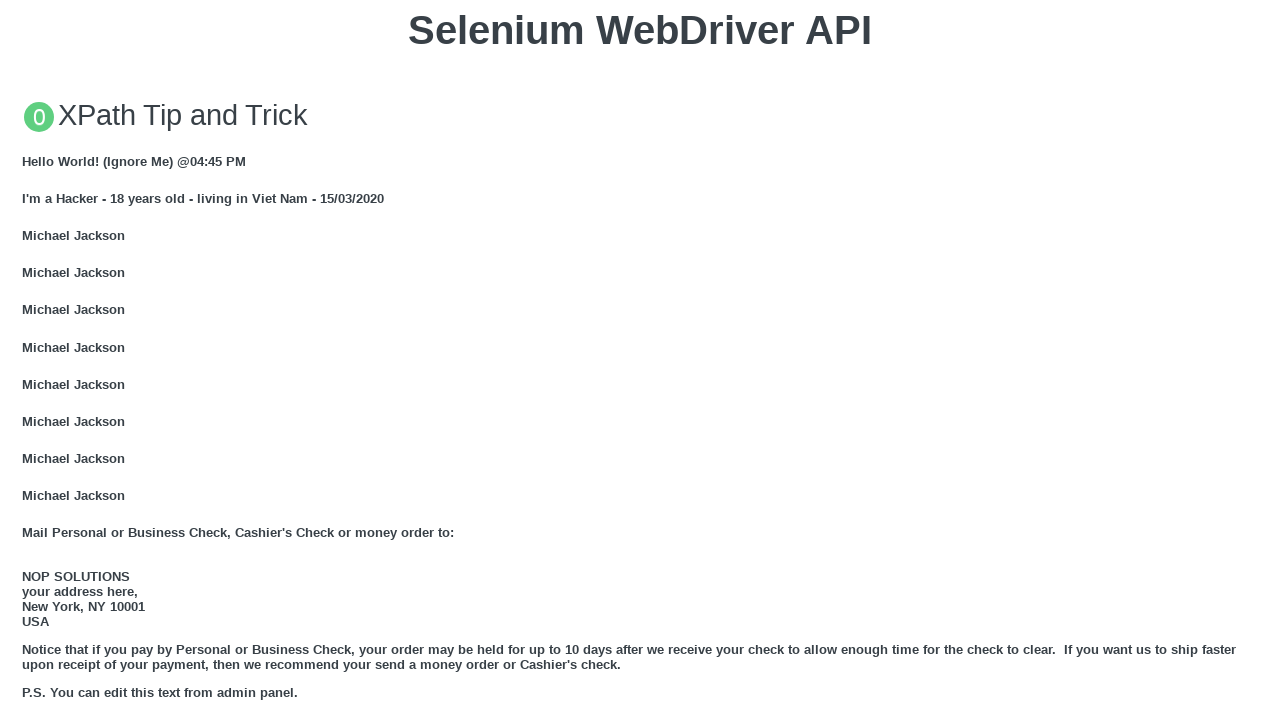

Selected 'Mobile Testing' from single-select dropdown by label on #job1
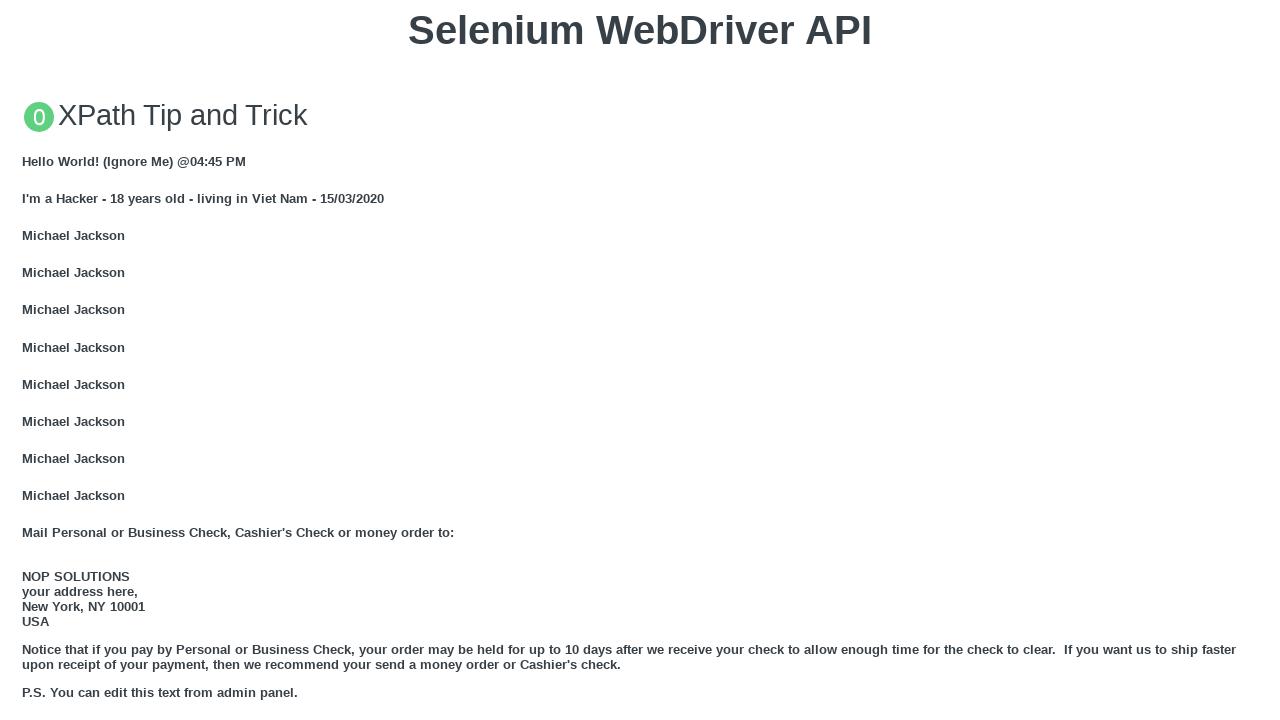

Selected 'Manual Testing' from single-select dropdown by value on #job1
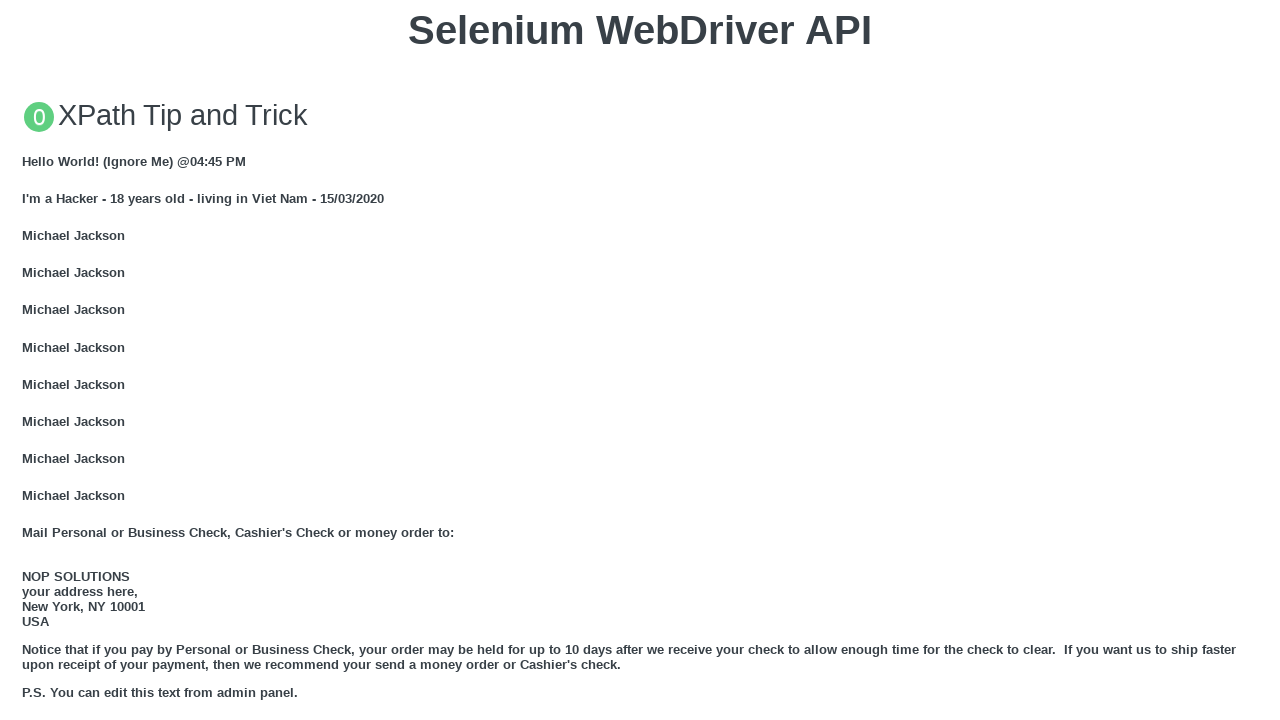

Selected 'Functional UI Testing' from single-select dropdown by index 9 on #job1
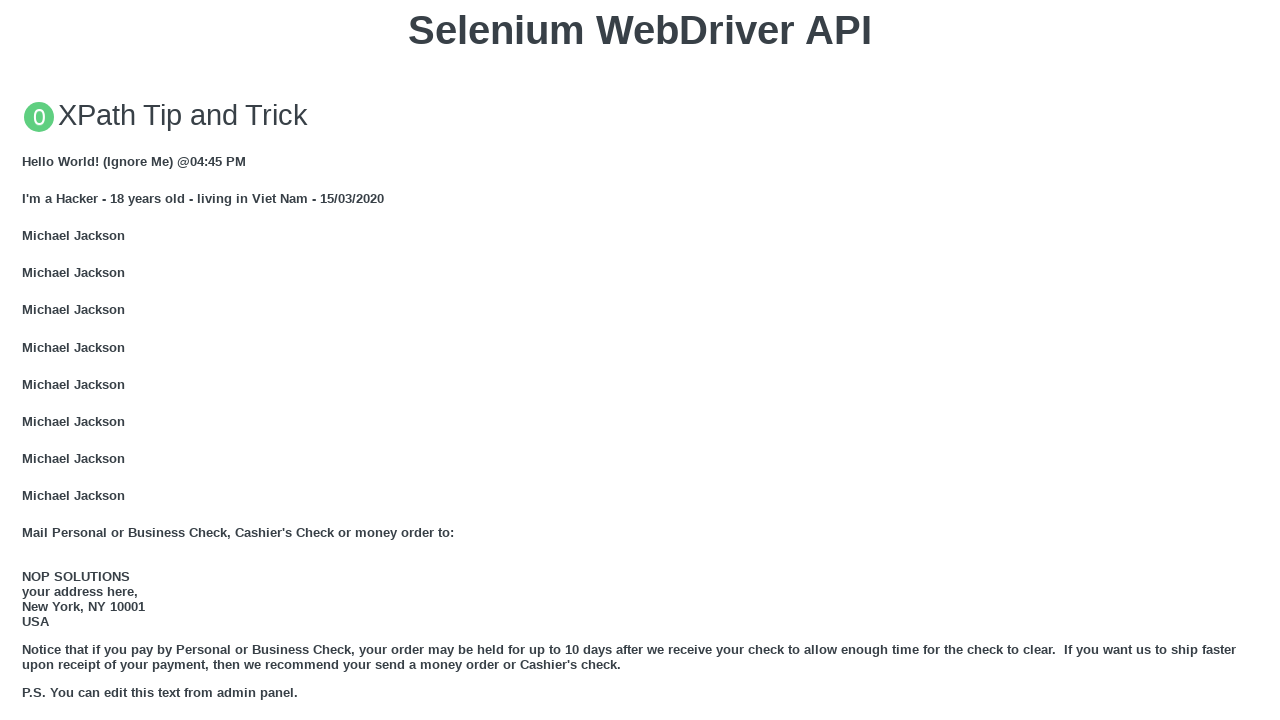

Selected 'Mobile' and 'Manual' from multi-select dropdown on #job2
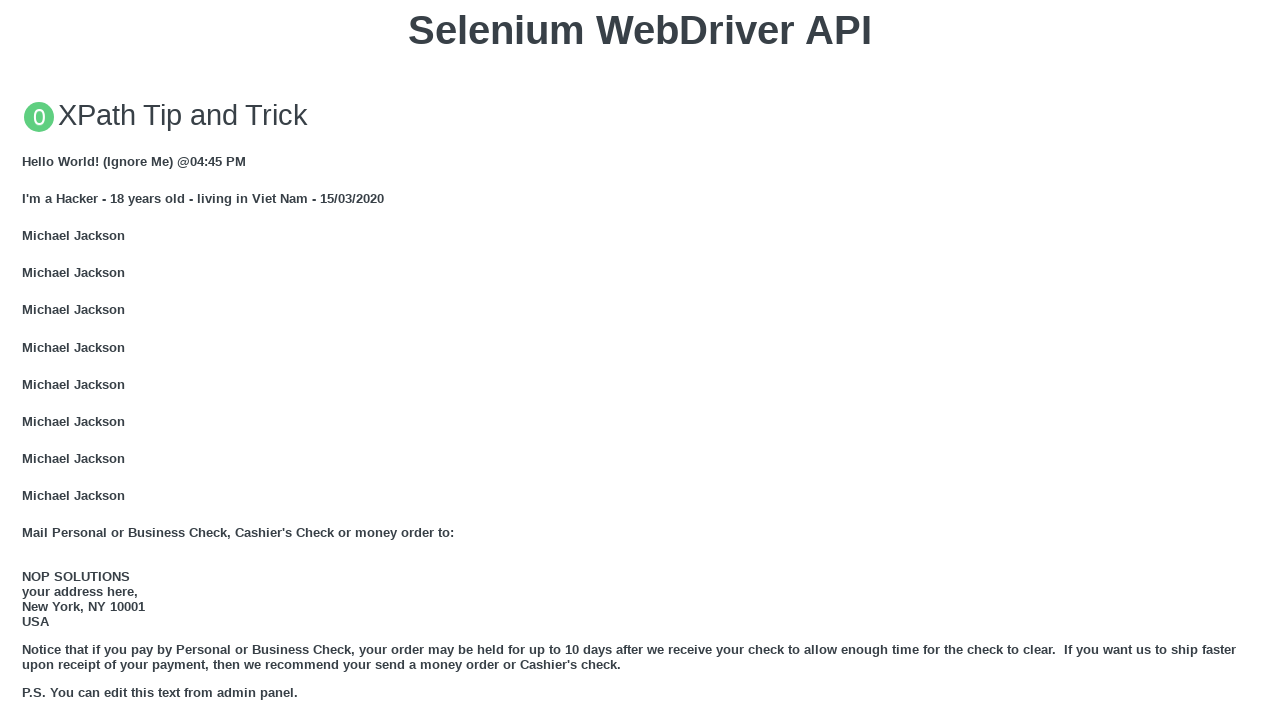

Deselected 'Mobile' from multi-select dropdown at (640, 360) on xpath=//select[@id='job2']/option[text()='Mobile']
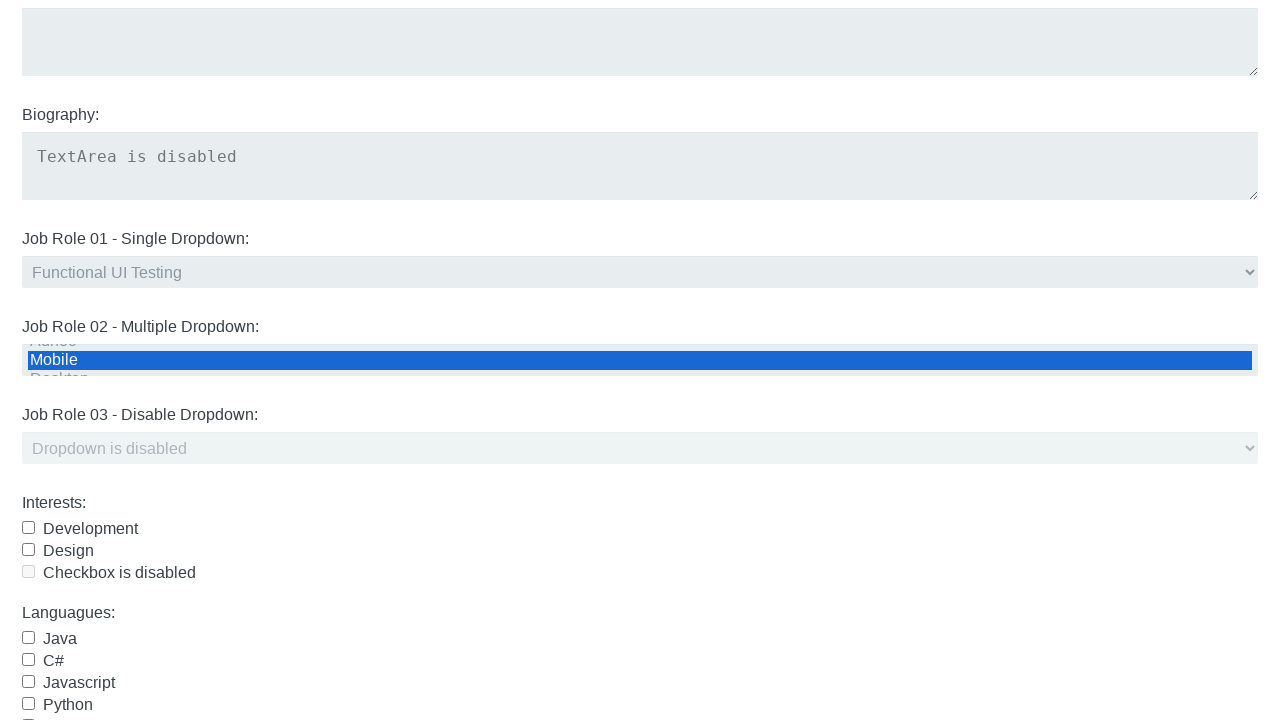

Deselected 'Manual' from multi-select dropdown at (640, 360) on xpath=//select[@id='job2']/option[text()='Manual']
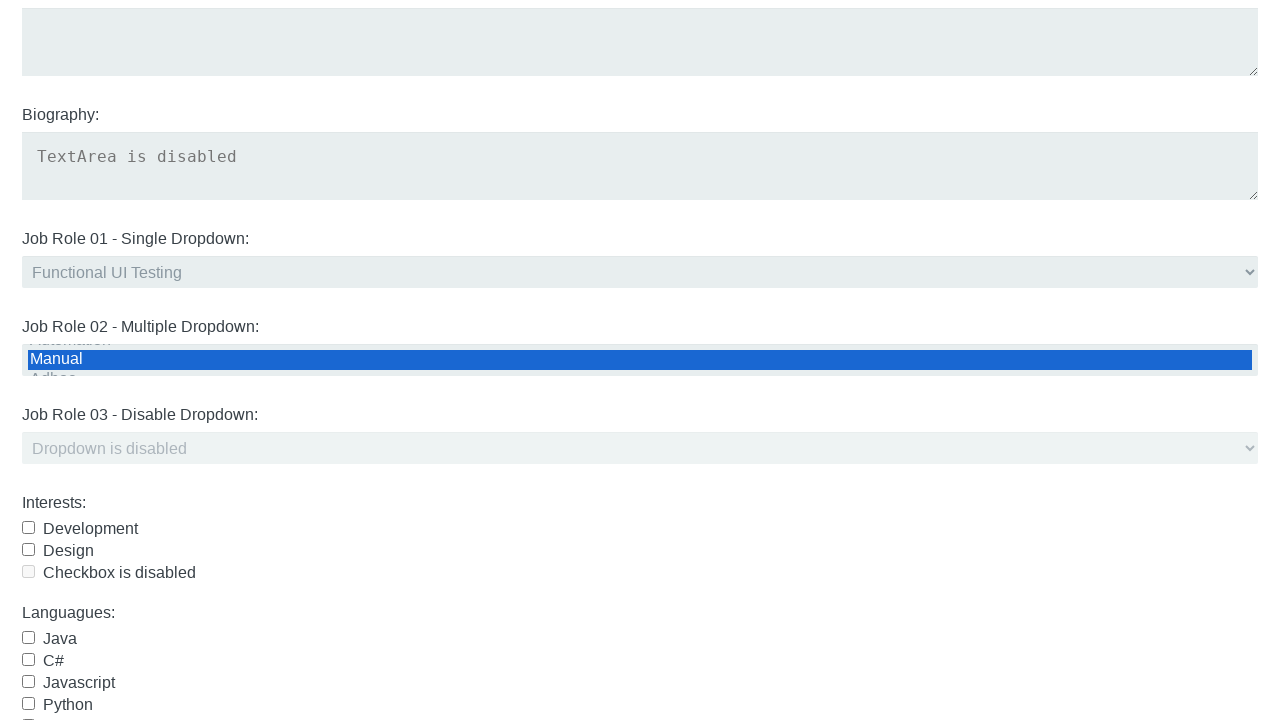

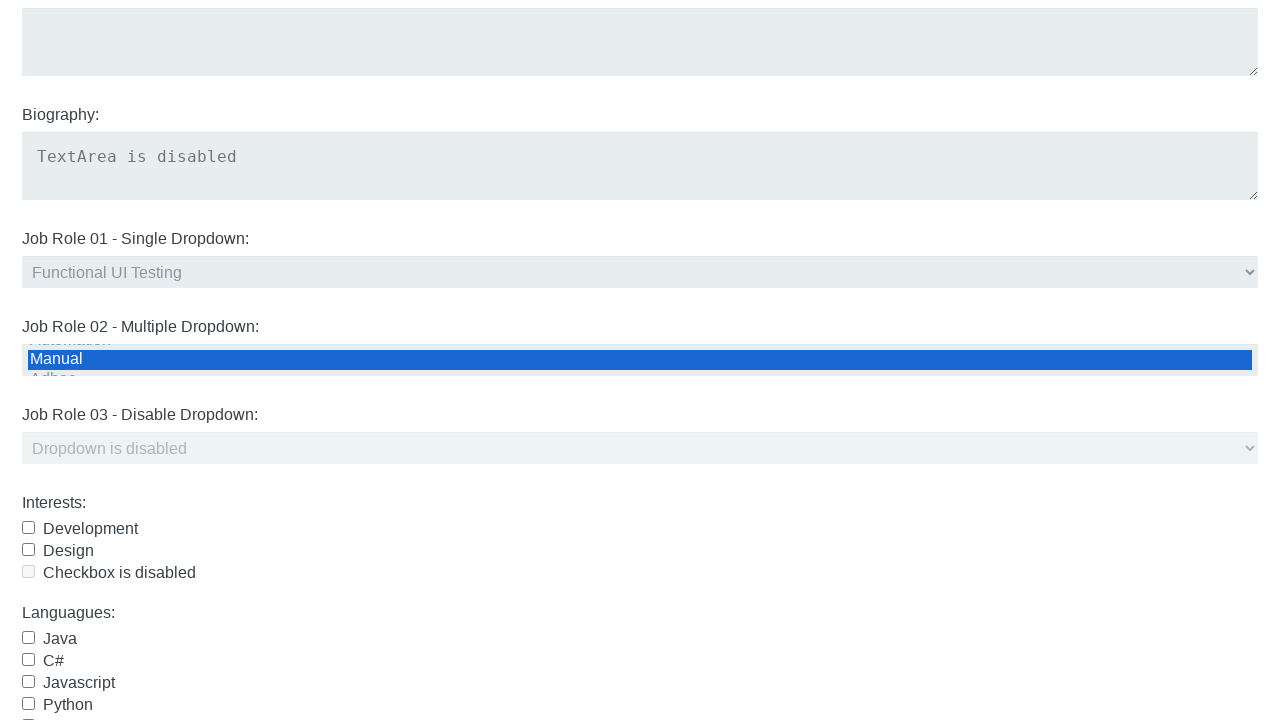